Navigates to W3Schools HTML tables page and collects all hyperlinks on the page

Starting URL: http://www.w3schools.com/html/html_tables.asp

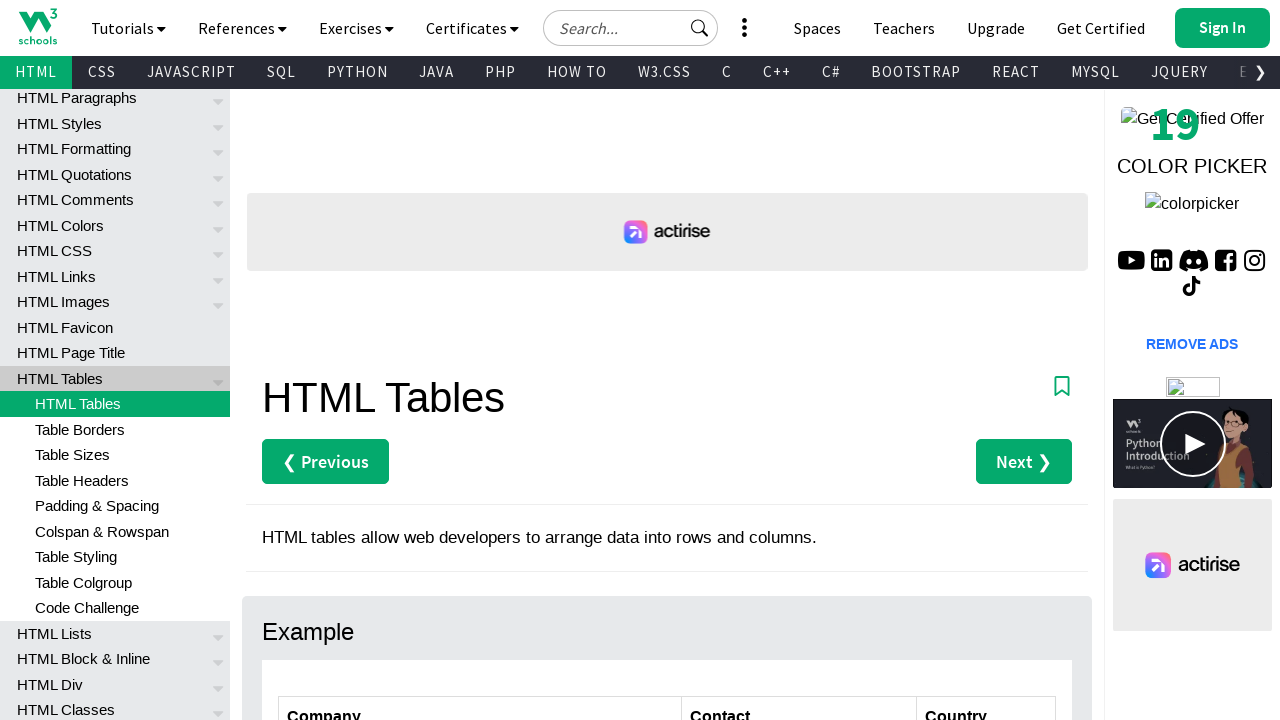

Navigated to W3Schools HTML tables page
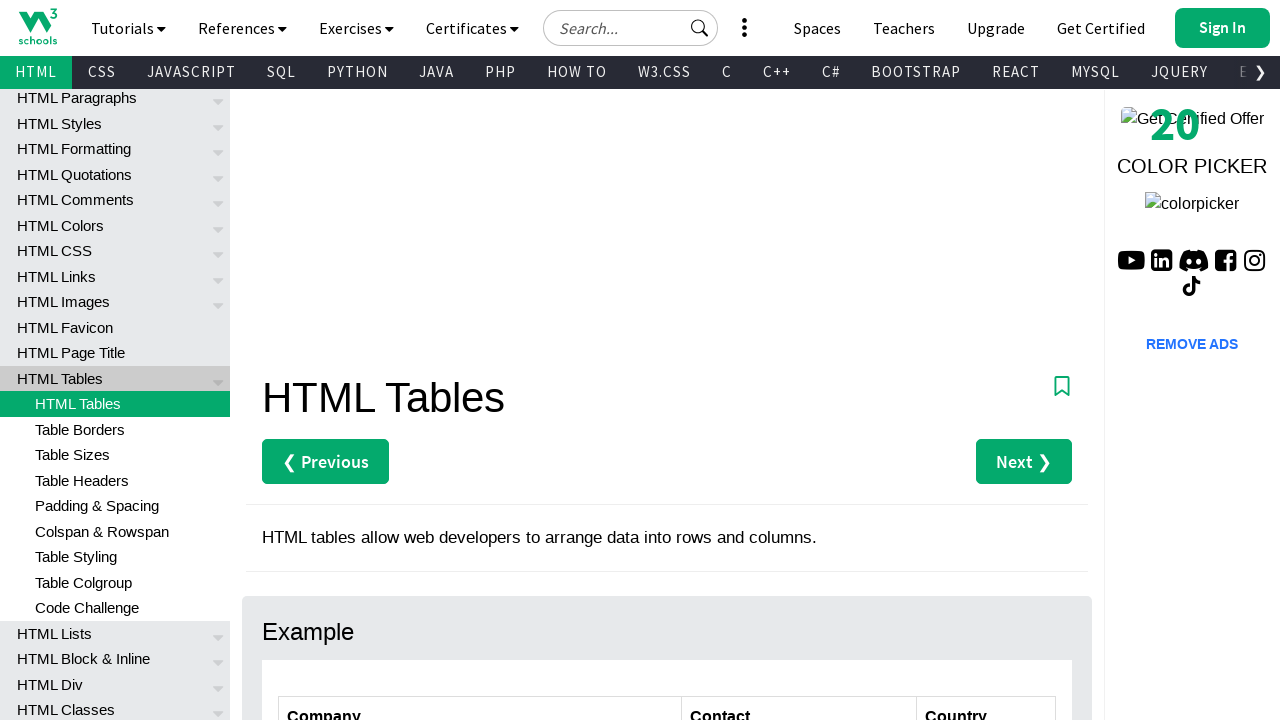

Page fully loaded (networkidle state reached)
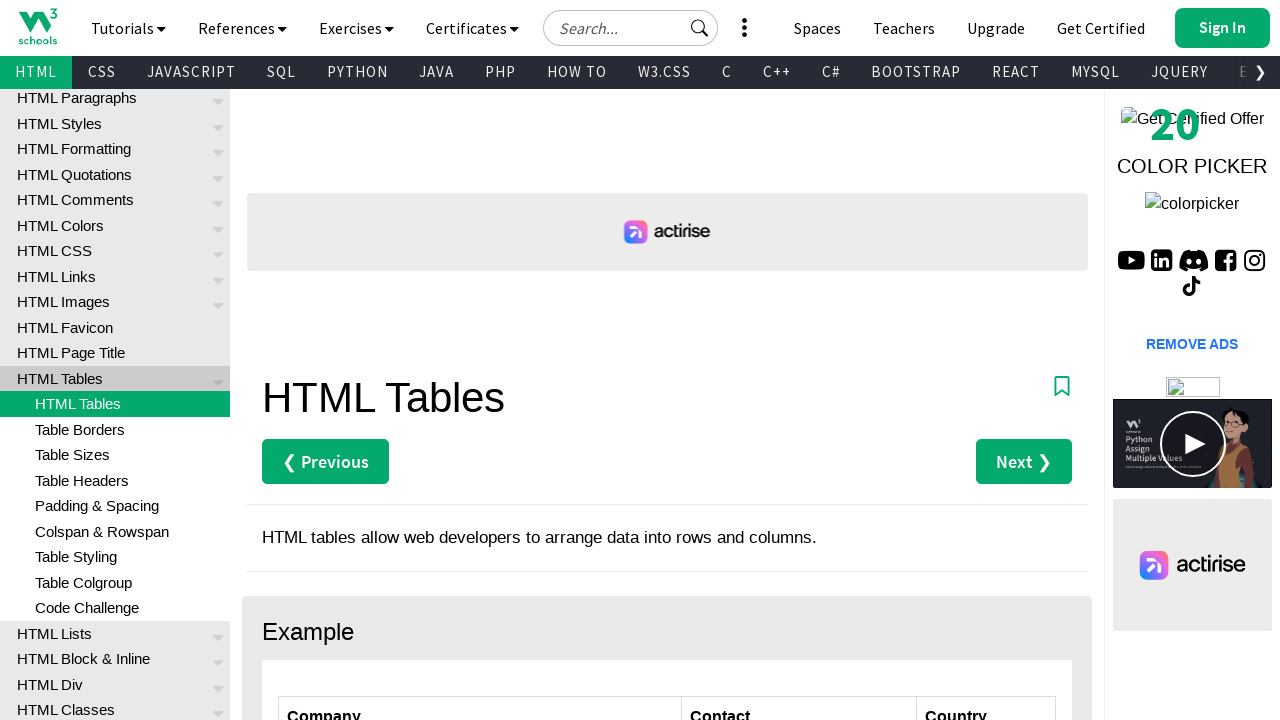

Found 922 hyperlinks on the page
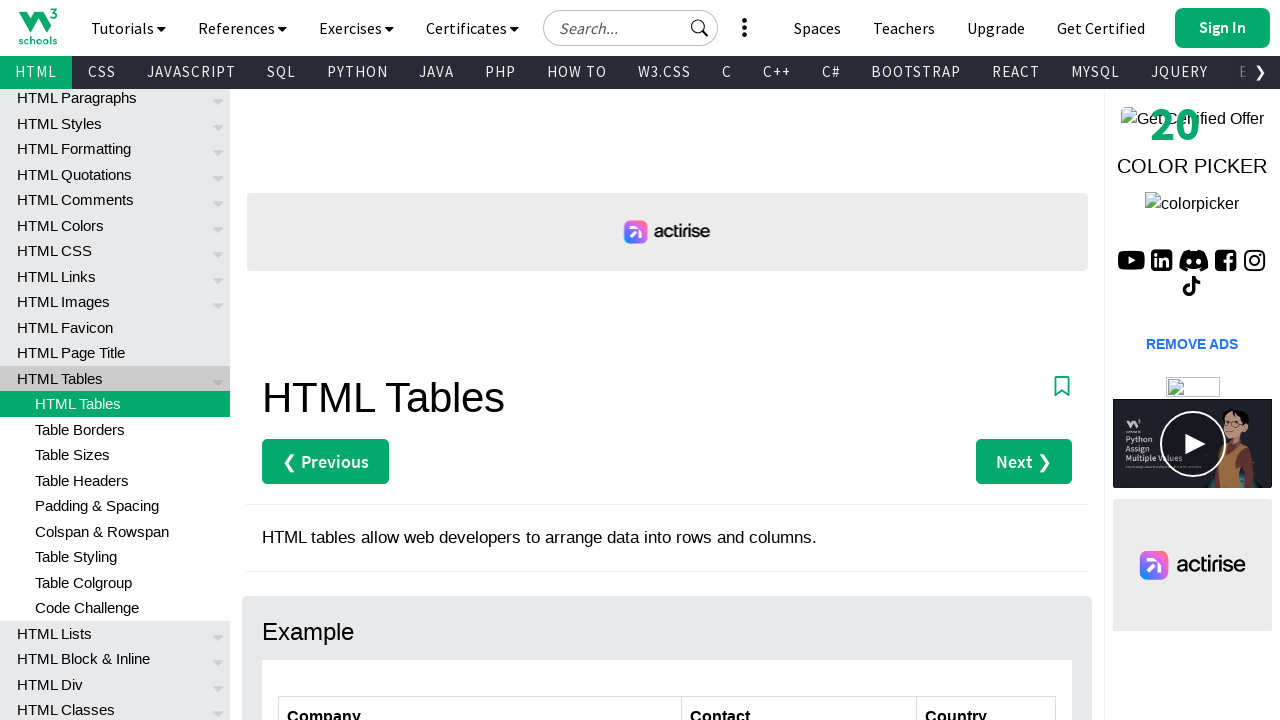

Verified that hyperlinks are present on the page
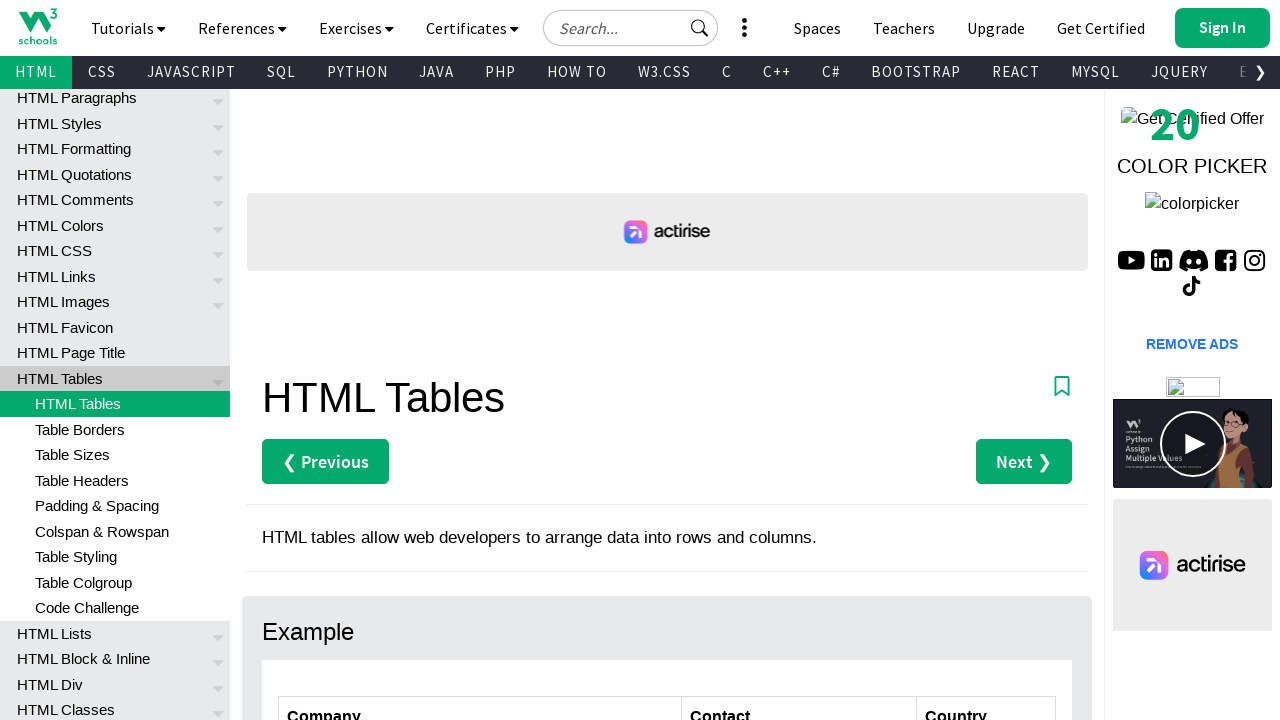

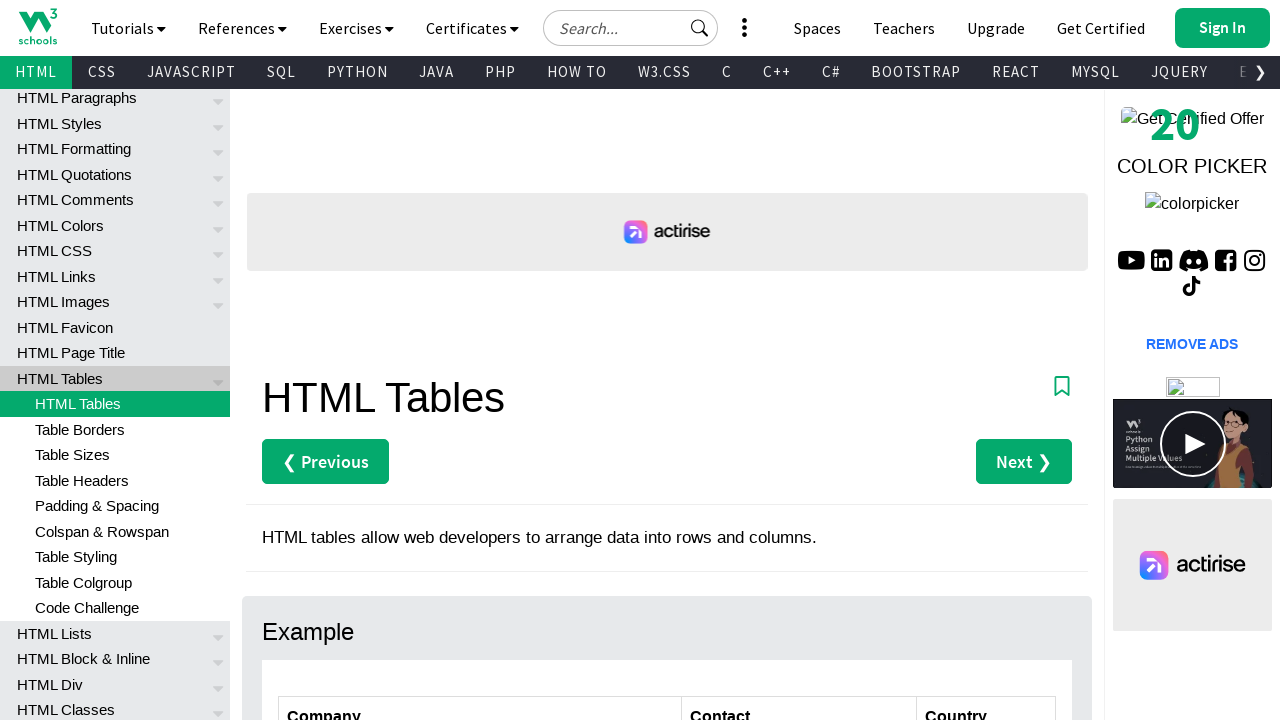